Searches for Nike Air Max 1 products on Foot Locker, waits for search results to load, and navigates to the first product detail page.

Starting URL: https://www.footlocker.com/search?query=nike%20air%20max%201

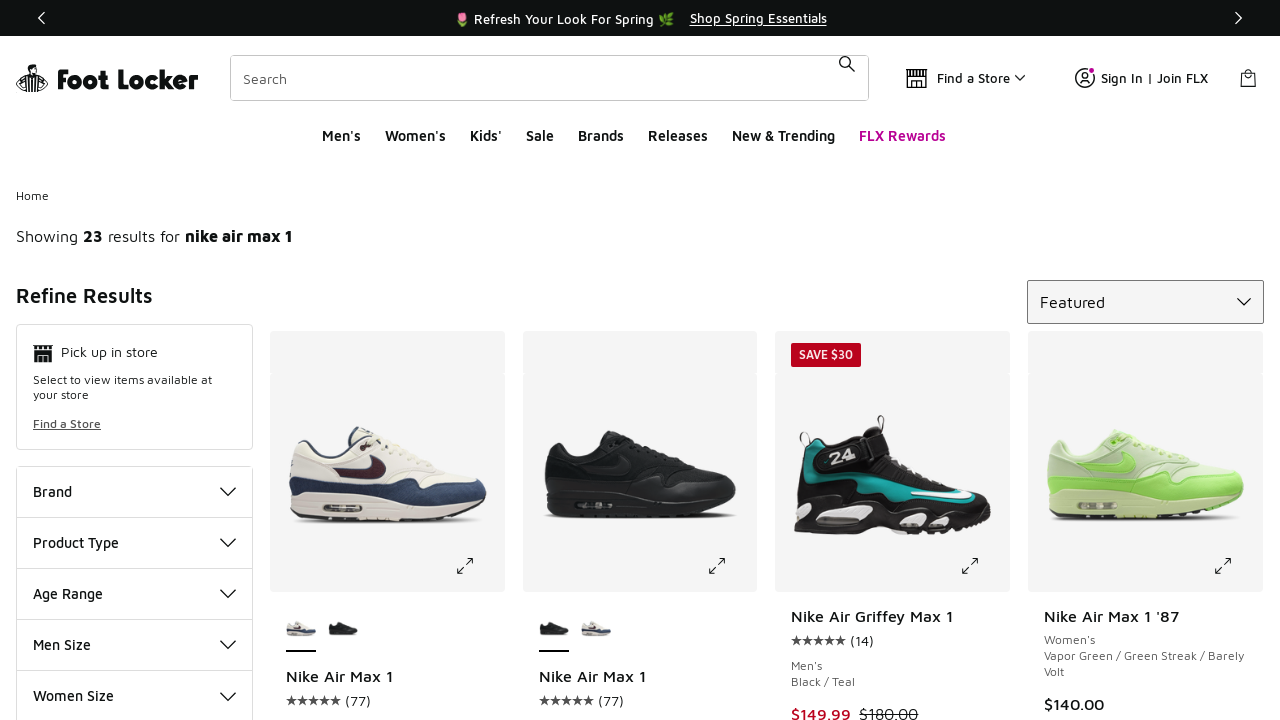

Product cards loaded in search results
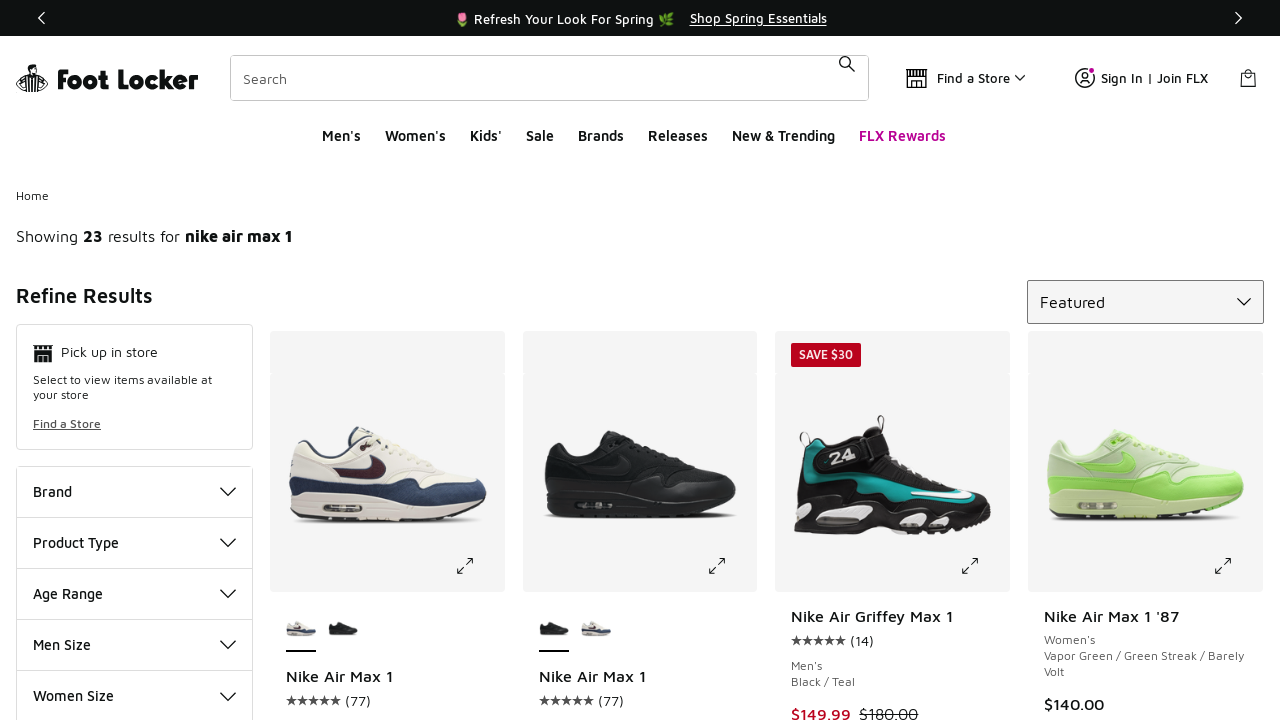

Clicked on first product card to navigate to product detail page at (387, 647) on .ProductCard .ProductCard-link
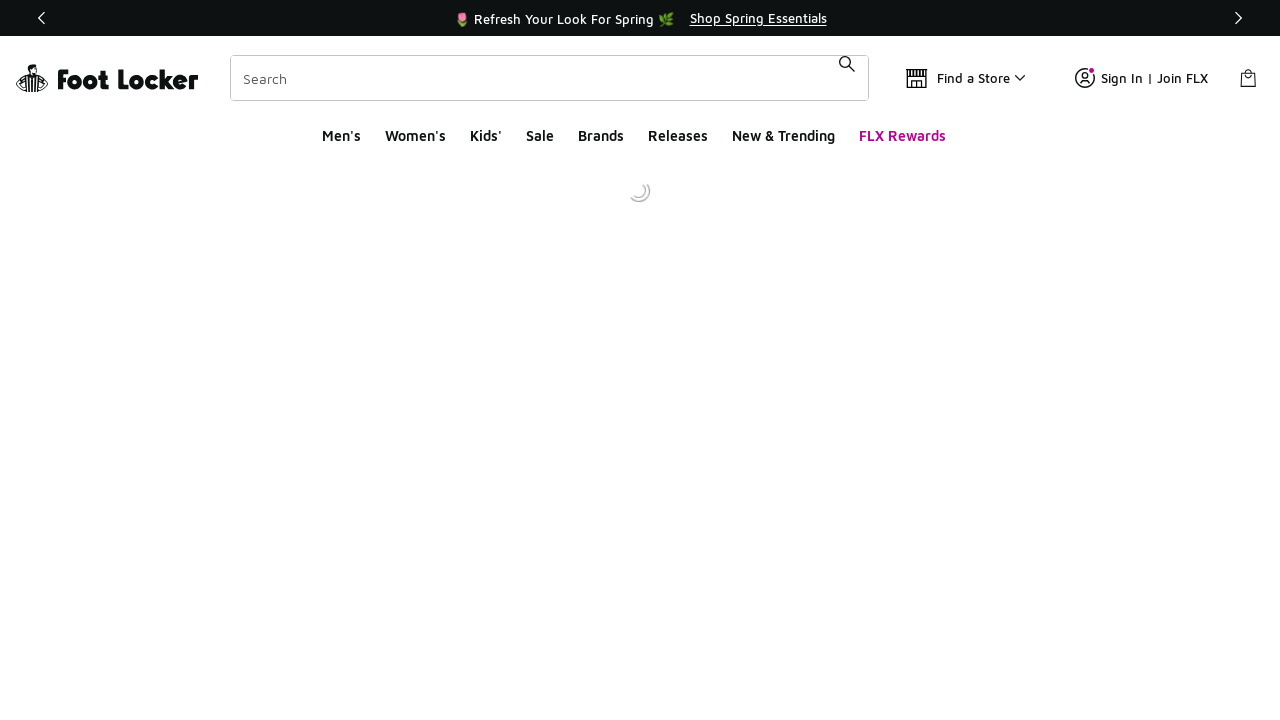

Product detail page loaded
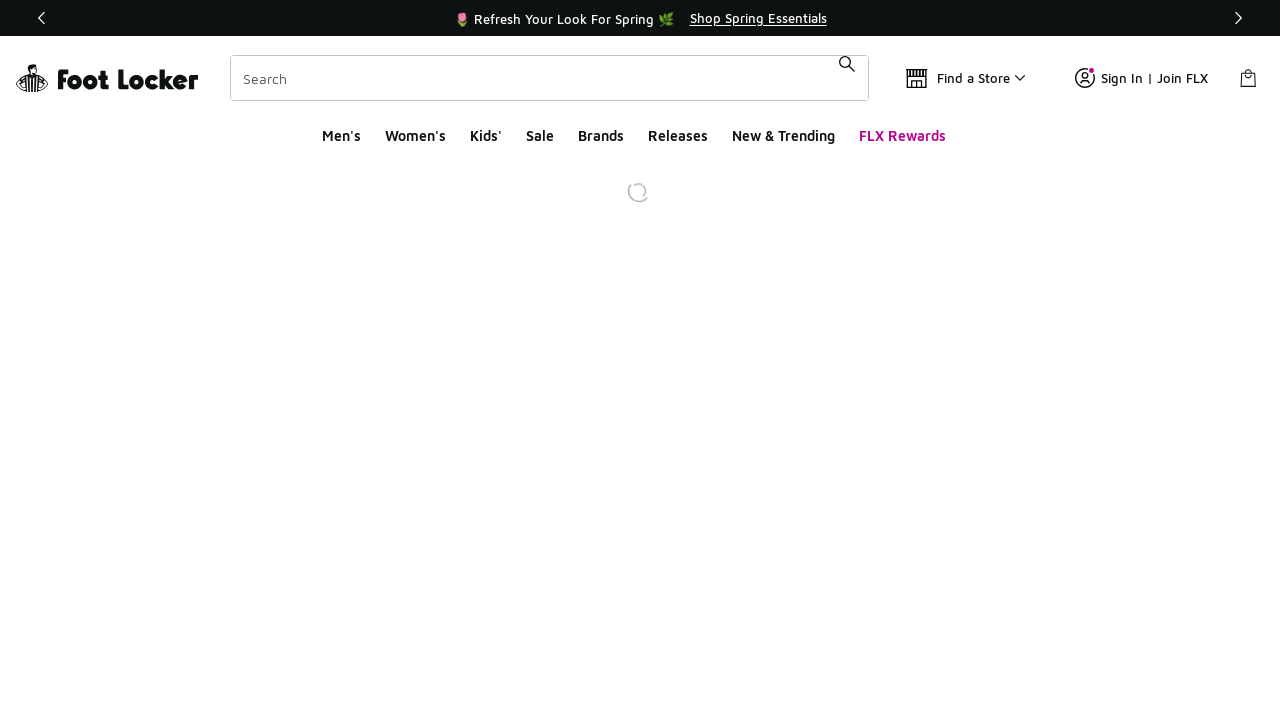

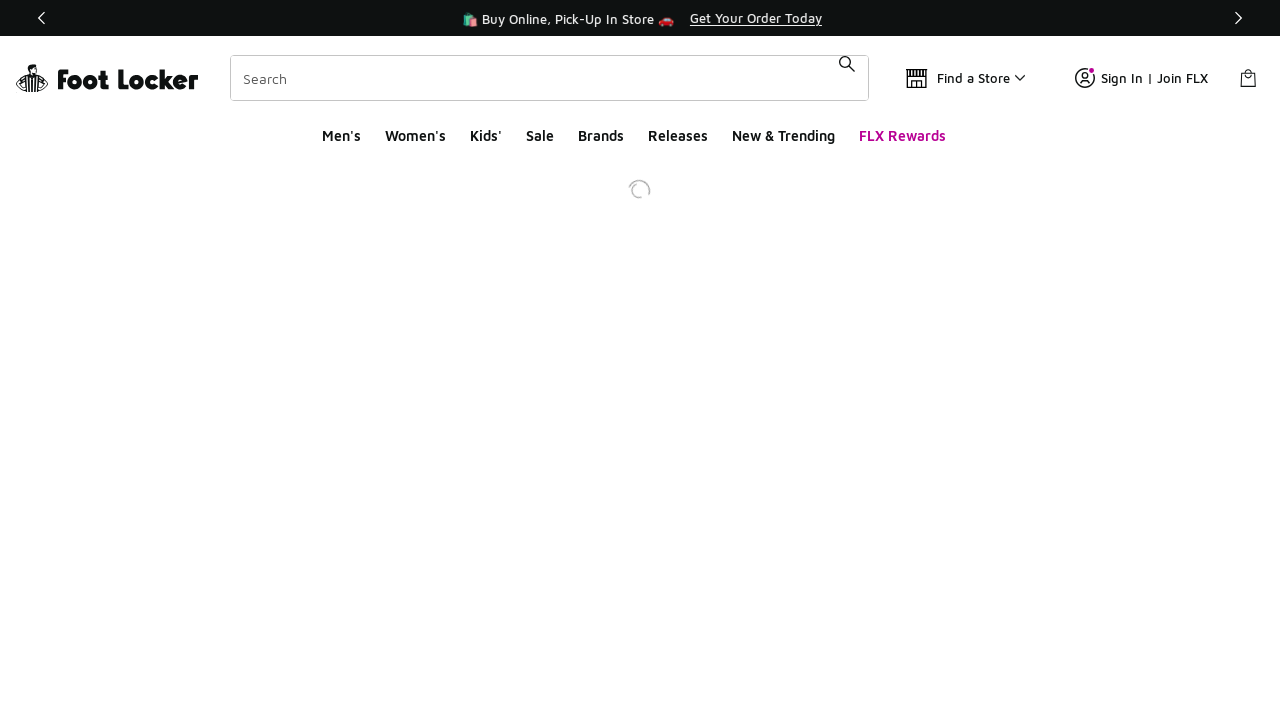